Tests window switching functionality by clicking a link that opens a new window, switching between windows, and verifying content in both

Starting URL: http://the-internet.herokuapp.com/

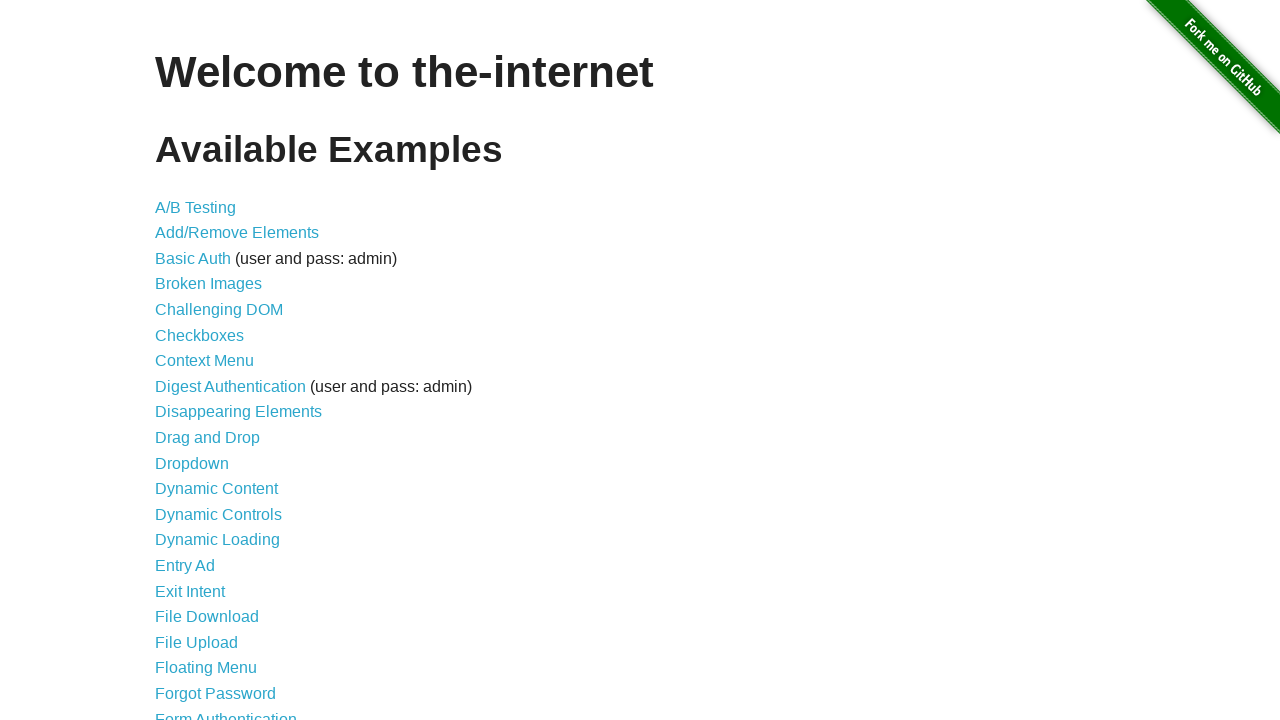

Clicked on 'Multiple Windows' link at (218, 369) on text='Multiple Windows'
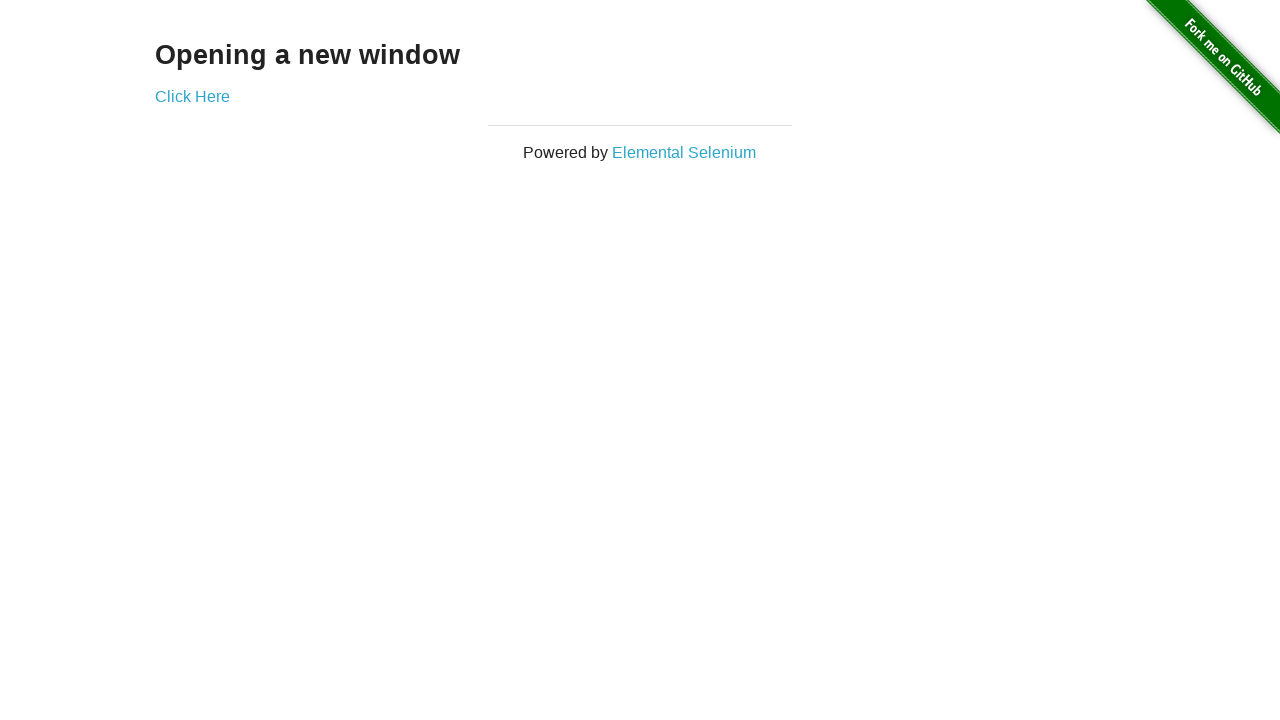

Clicked 'Click Here' link to open new window at (192, 96) on text='Click Here'
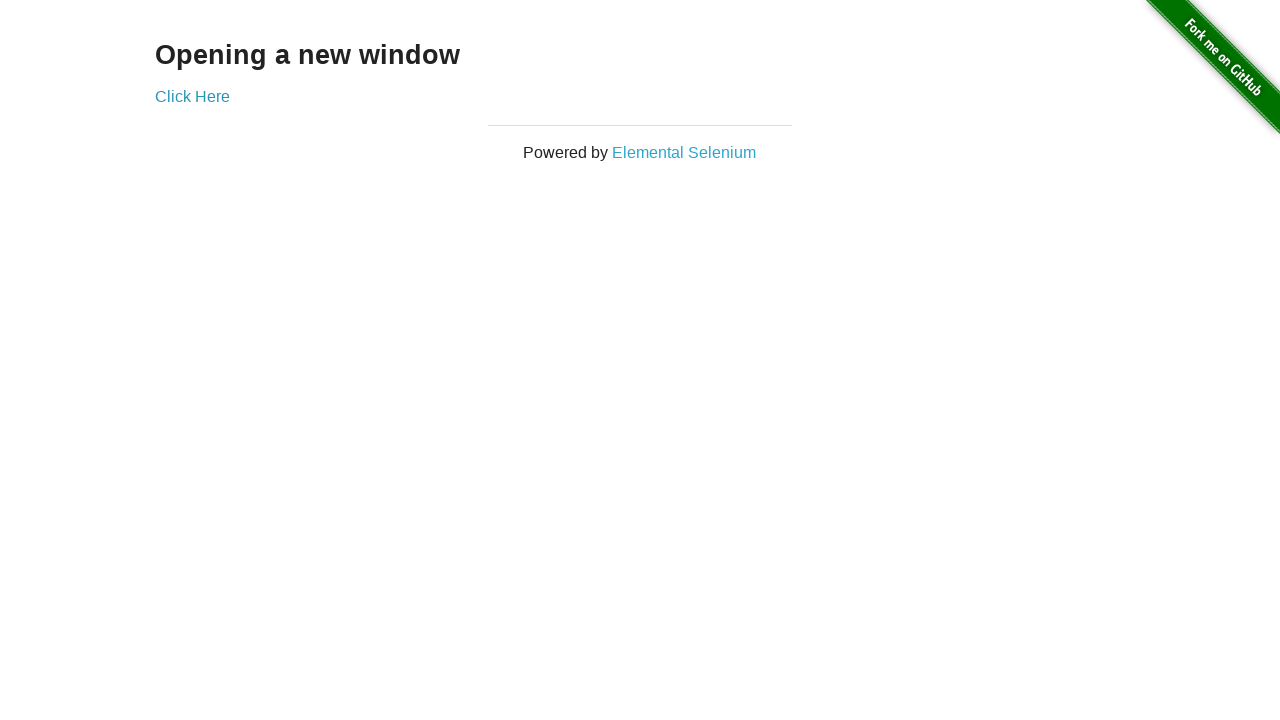

New window opened and captured
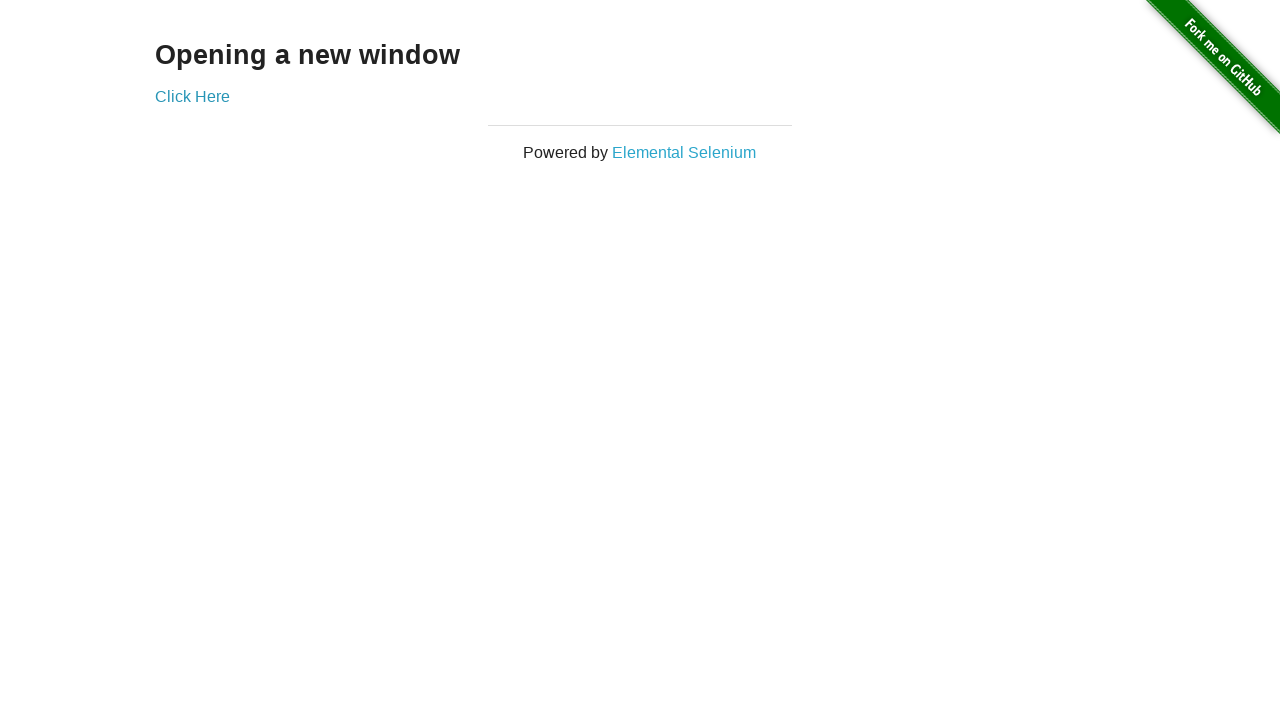

Retrieved text from new window: 'New Window'
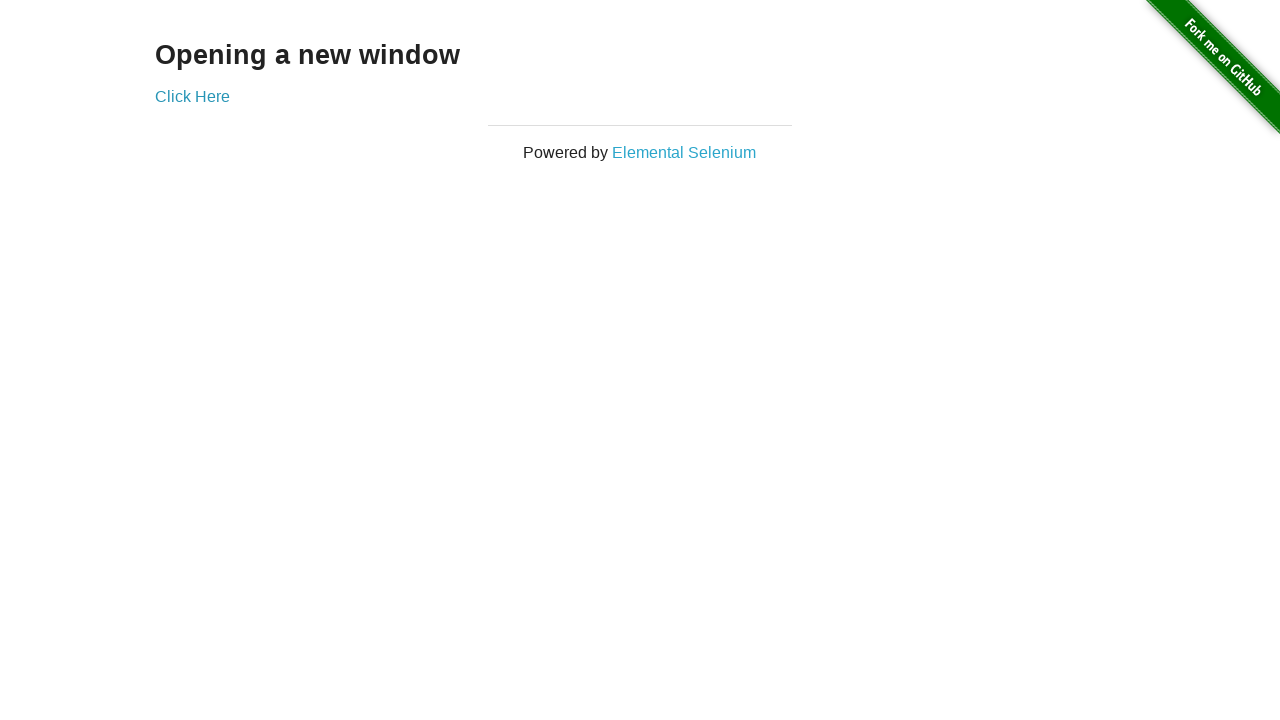

Retrieved text from original window: 'Opening a new window'
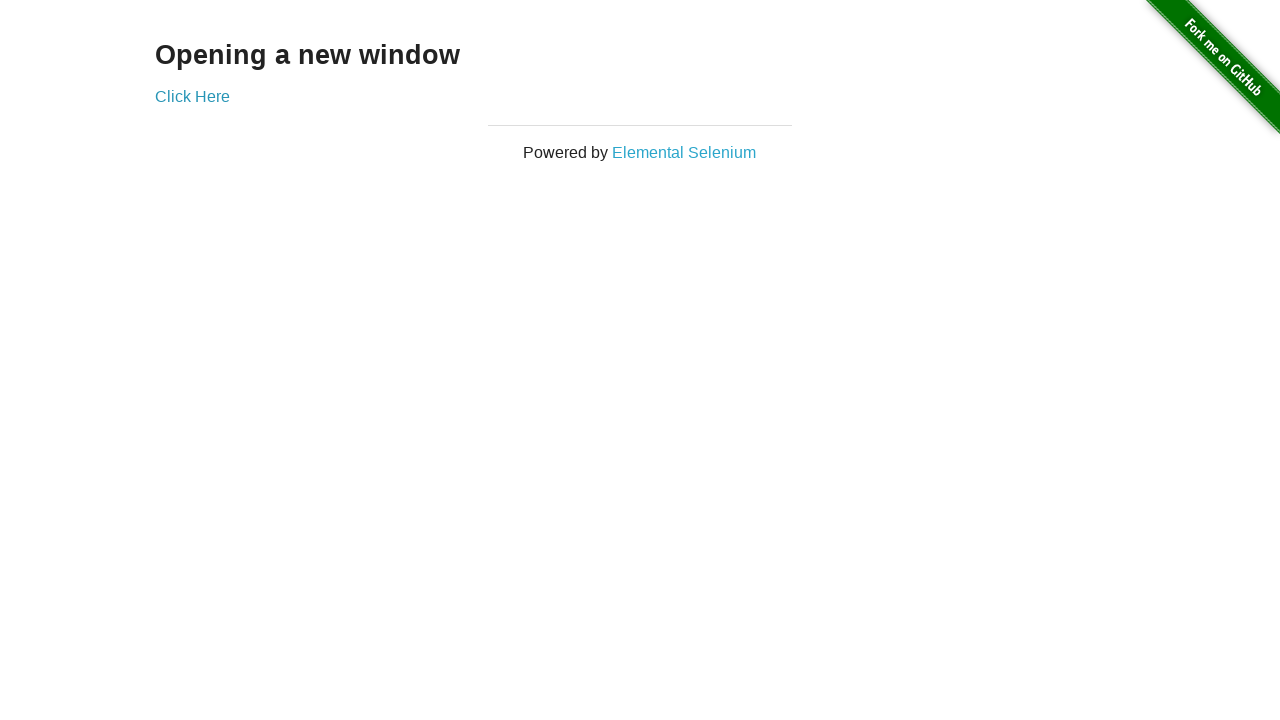

Closed the new window
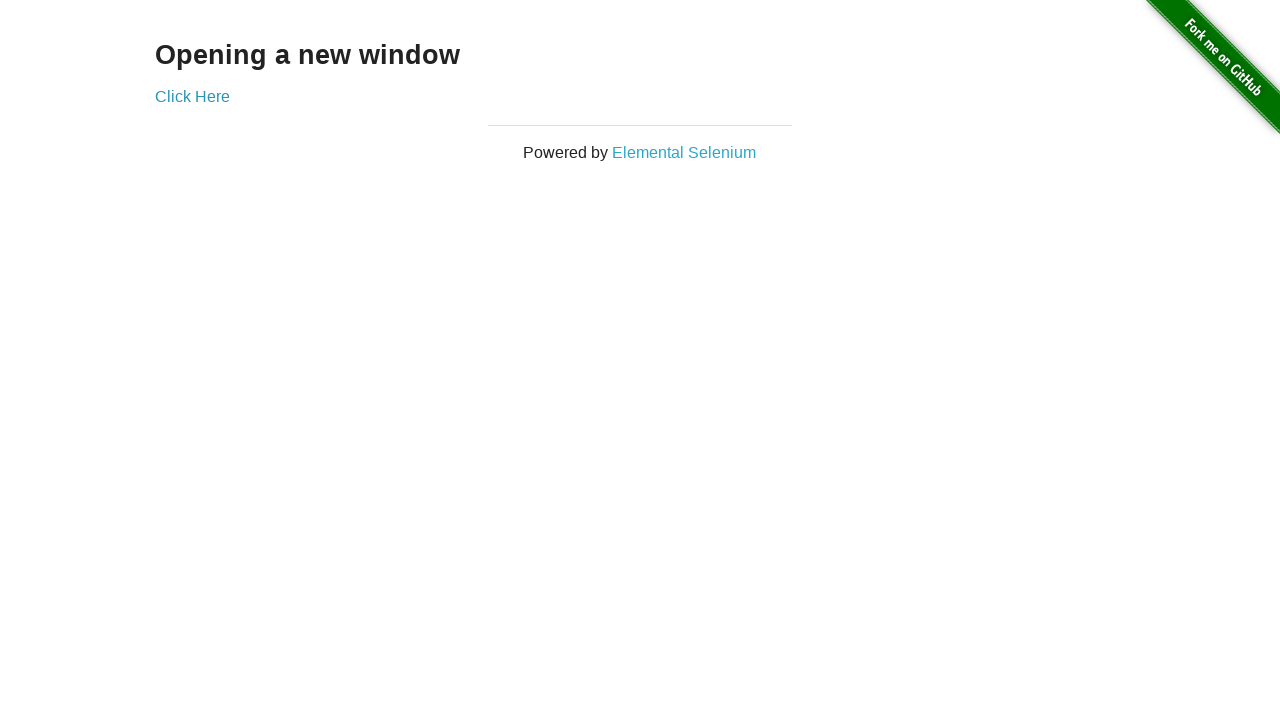

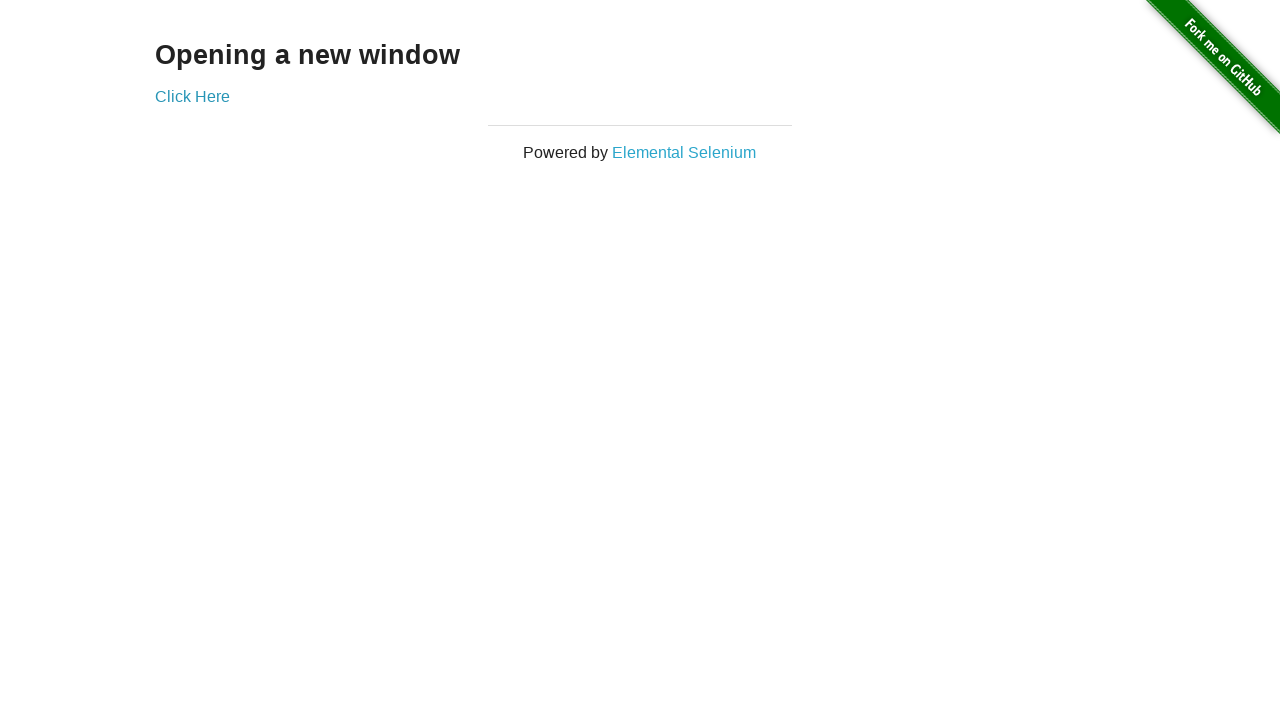